Tests browser back navigation by clicking a link and then navigating back to the original page

Starting URL: http://www.tlkeith.com/WebDriverIOTutorialTest.html

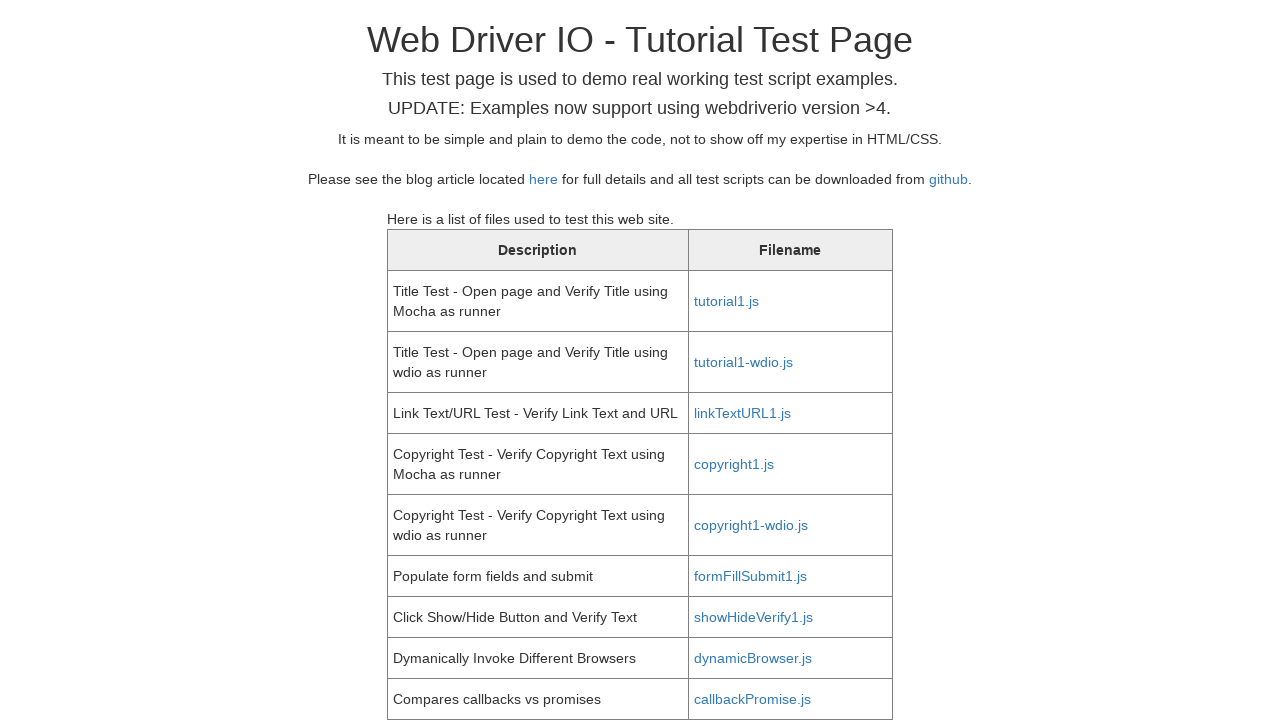

Retrieved href attribute from first table link
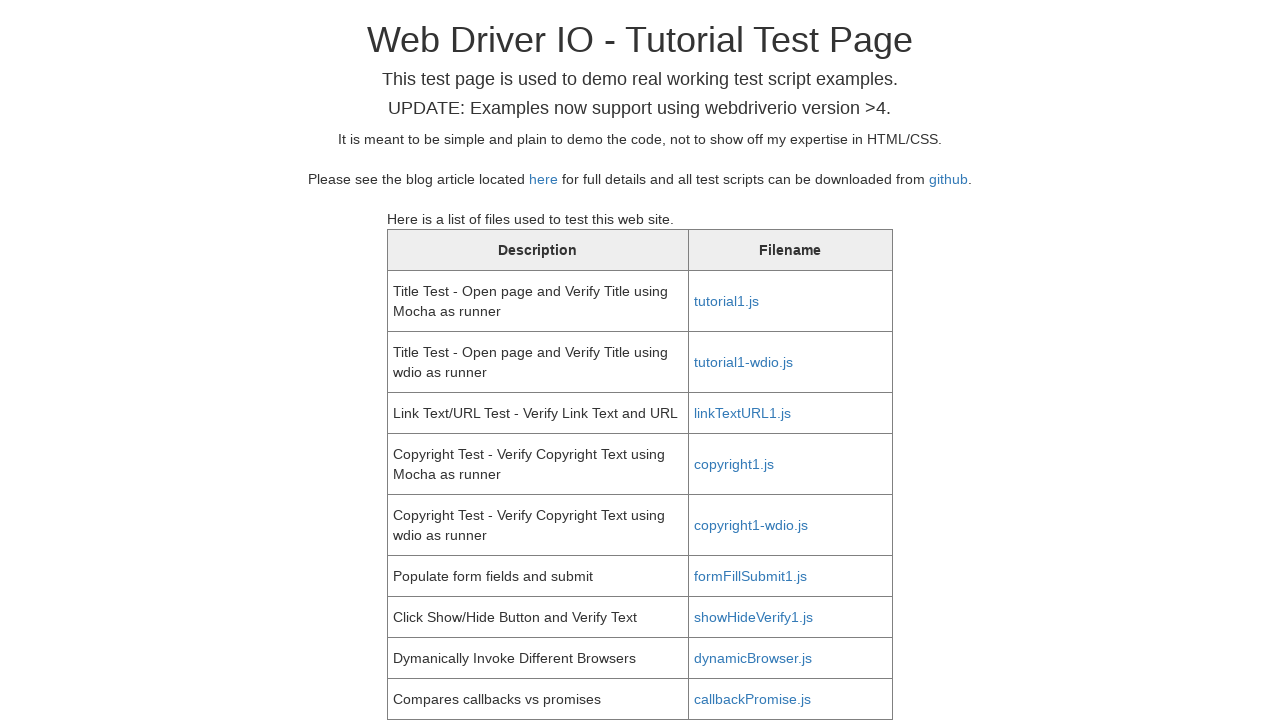

Clicked the first table link at (726, 301) on //table[1]/tbody/tr[1]/td[2]/a
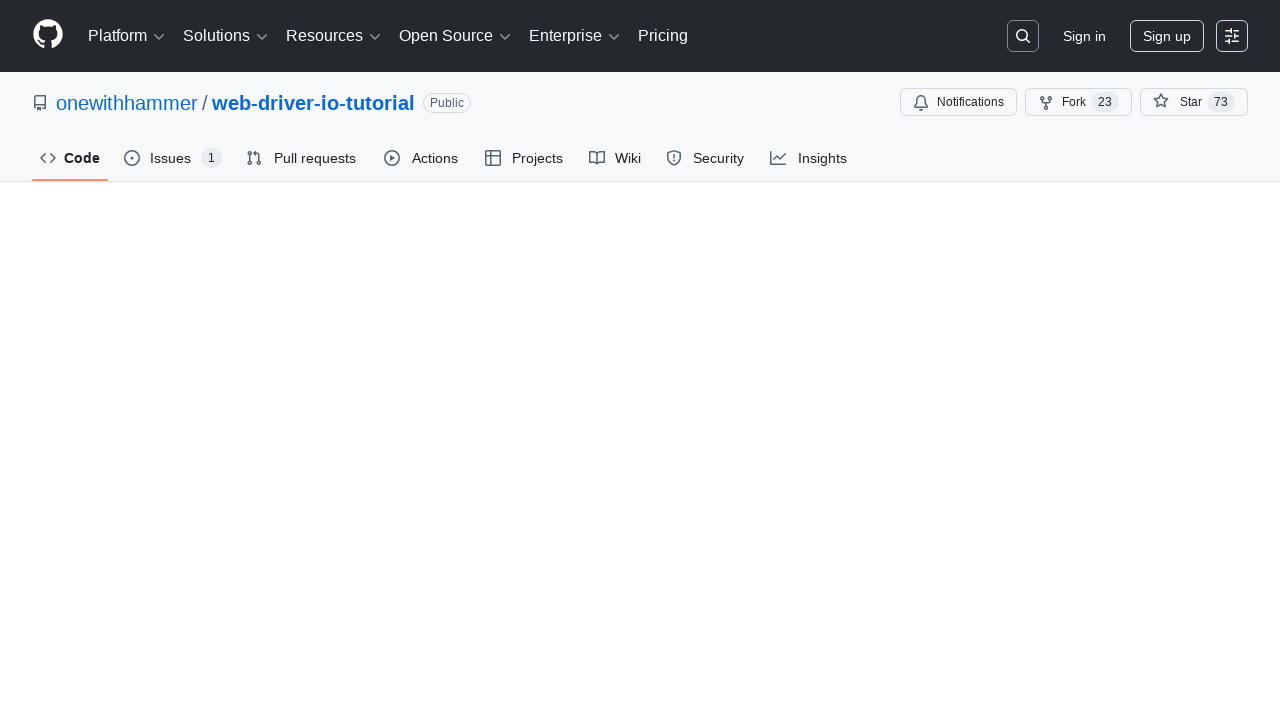

Verified navigation to new URL: https://github.com/onewithhammer/web-driver-io-tutorial/blob/master/tutorial1.js
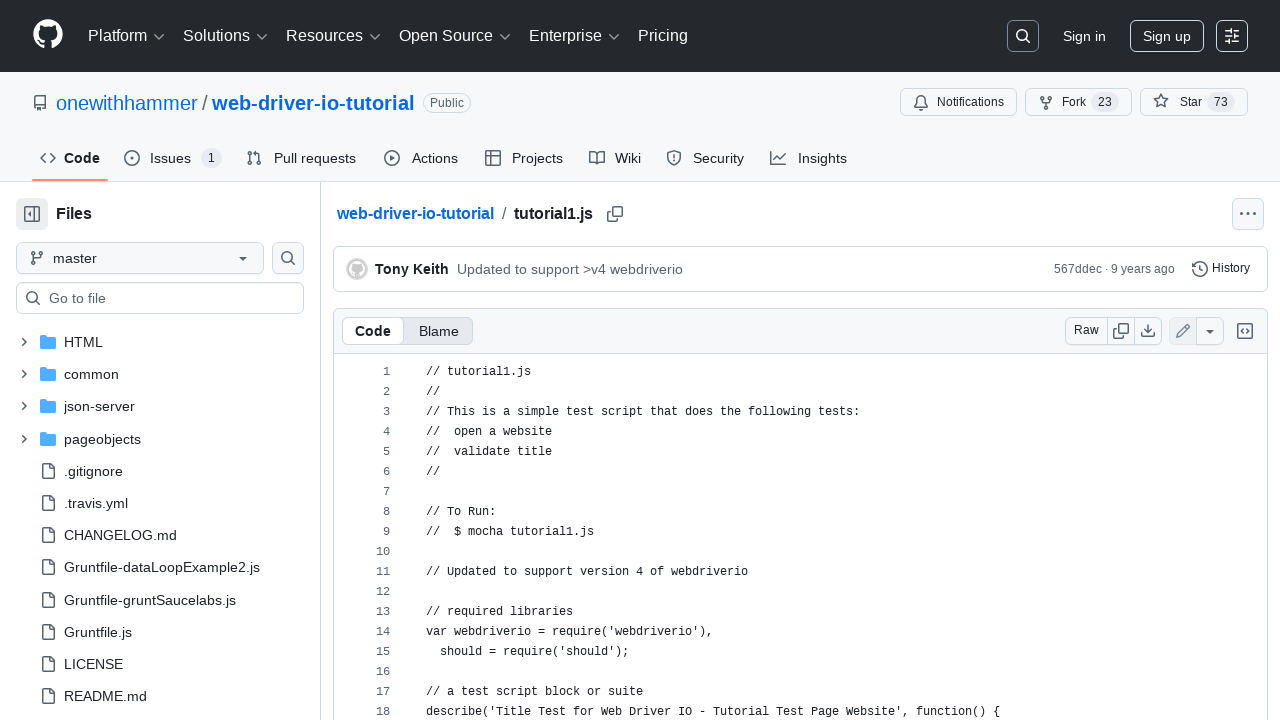

Clicked browser back button
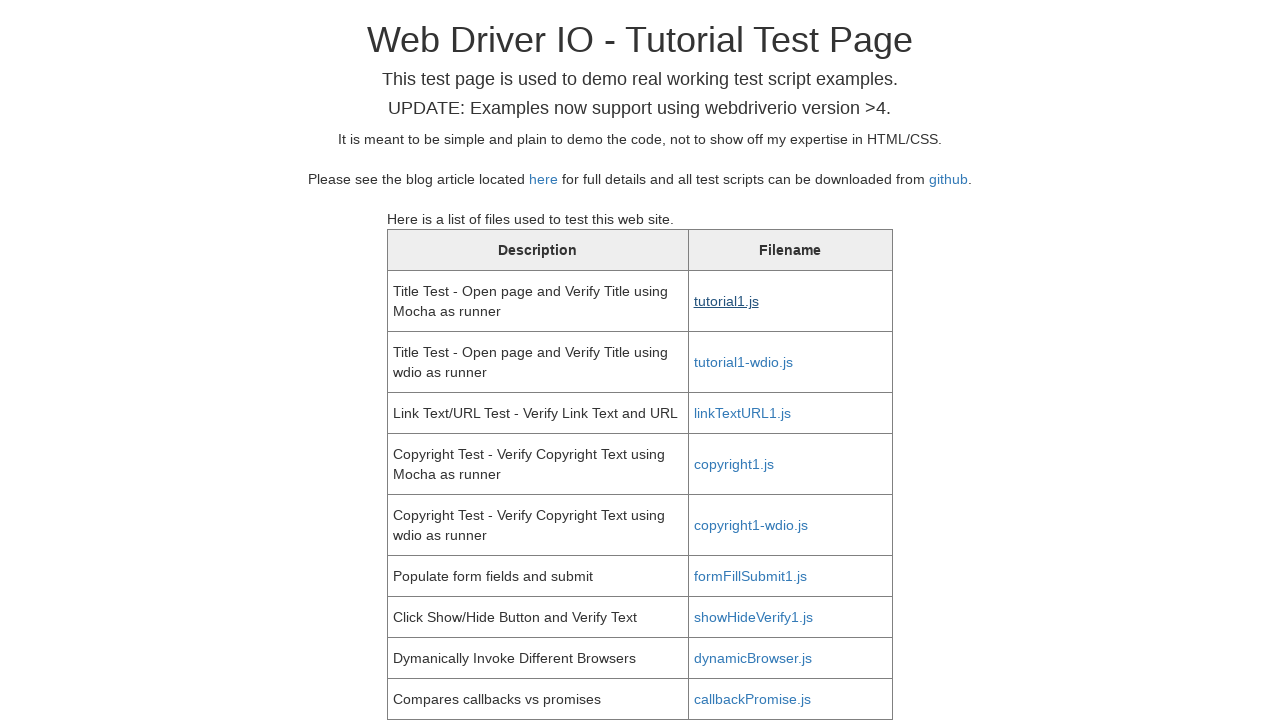

Verified return to original URL: http://www.tlkeith.com/WebDriverIOTutorialTest.html
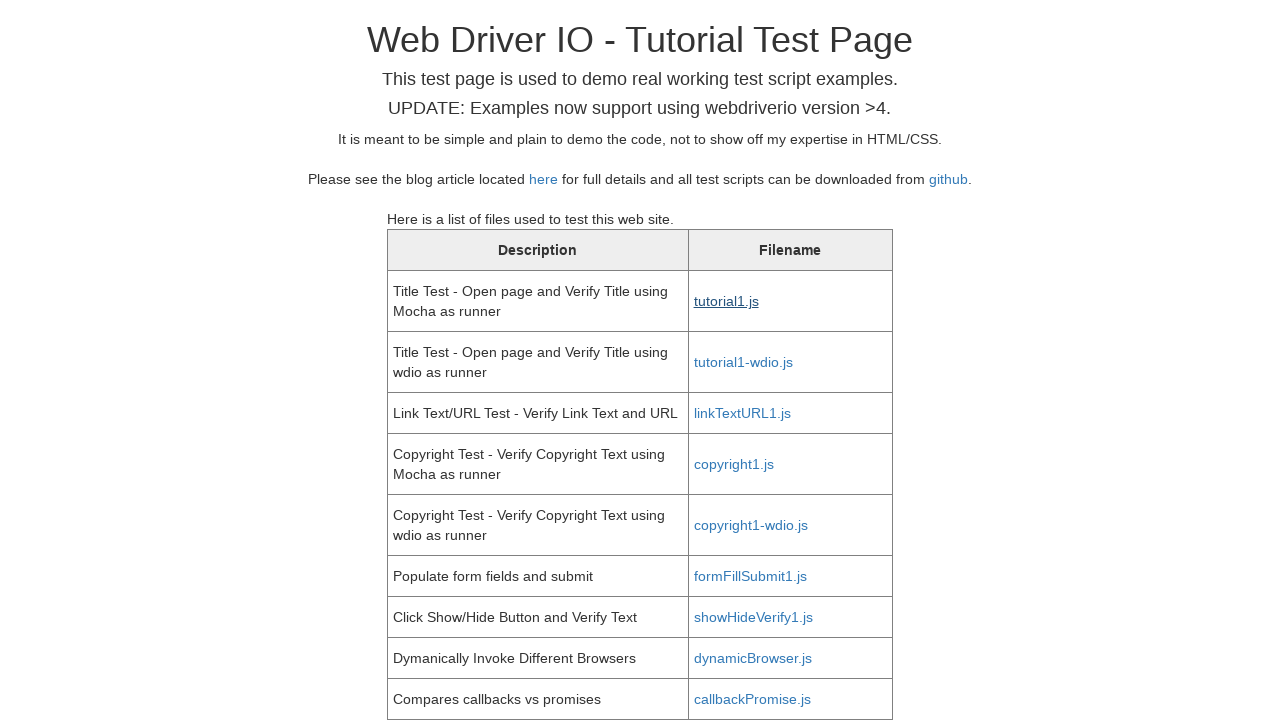

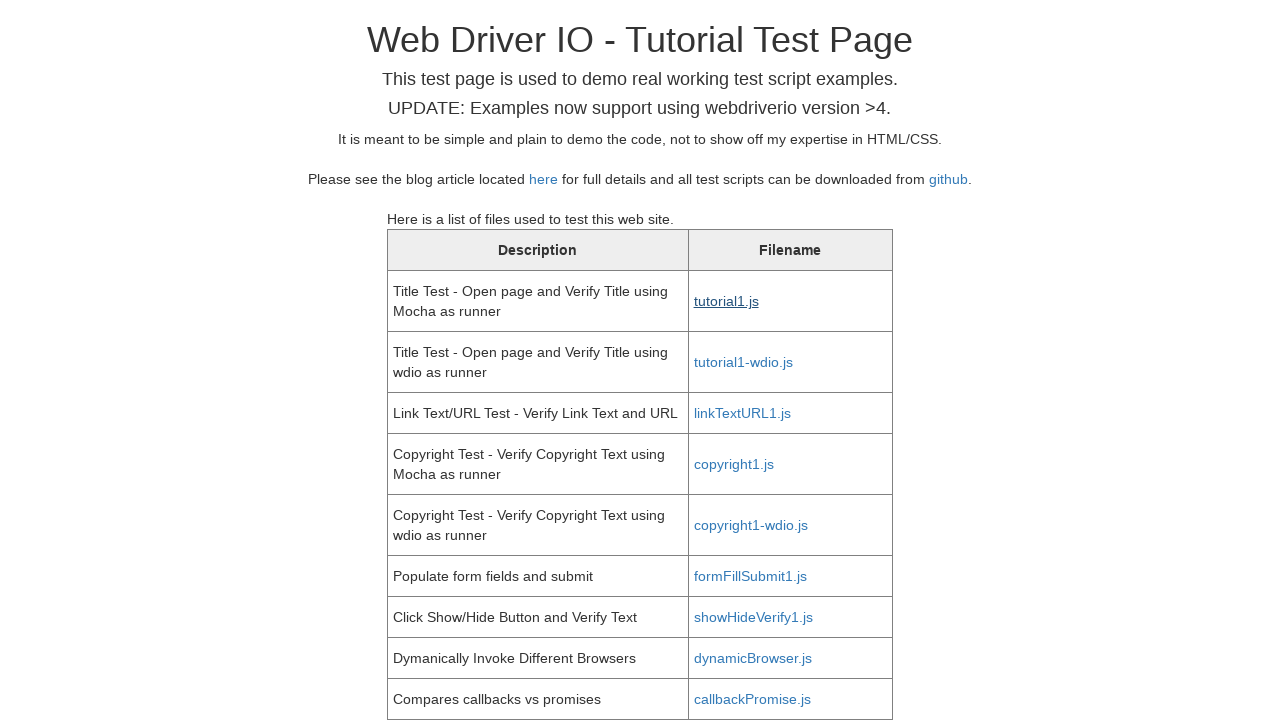